Tests relative locator functionality by finding a label element positioned above a name input field

Starting URL: https://rahulshettyacademy.com/angularpractice/

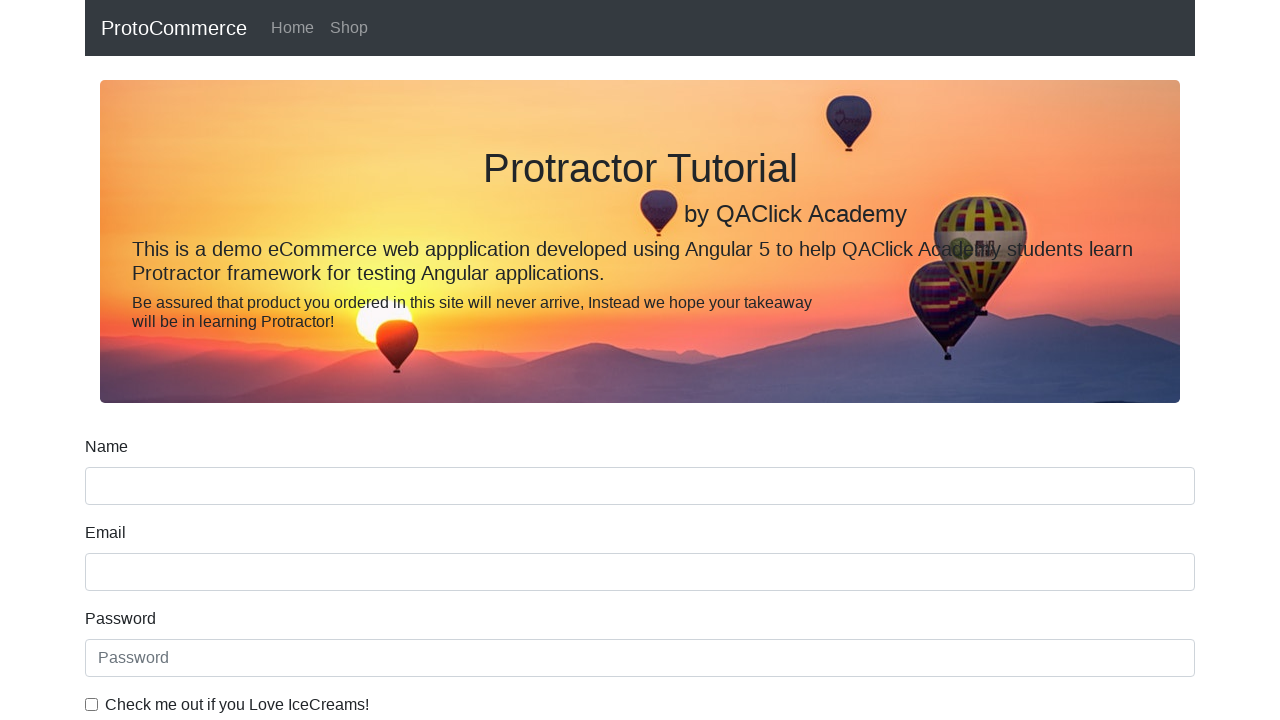

Navigated to Angular Practice form page
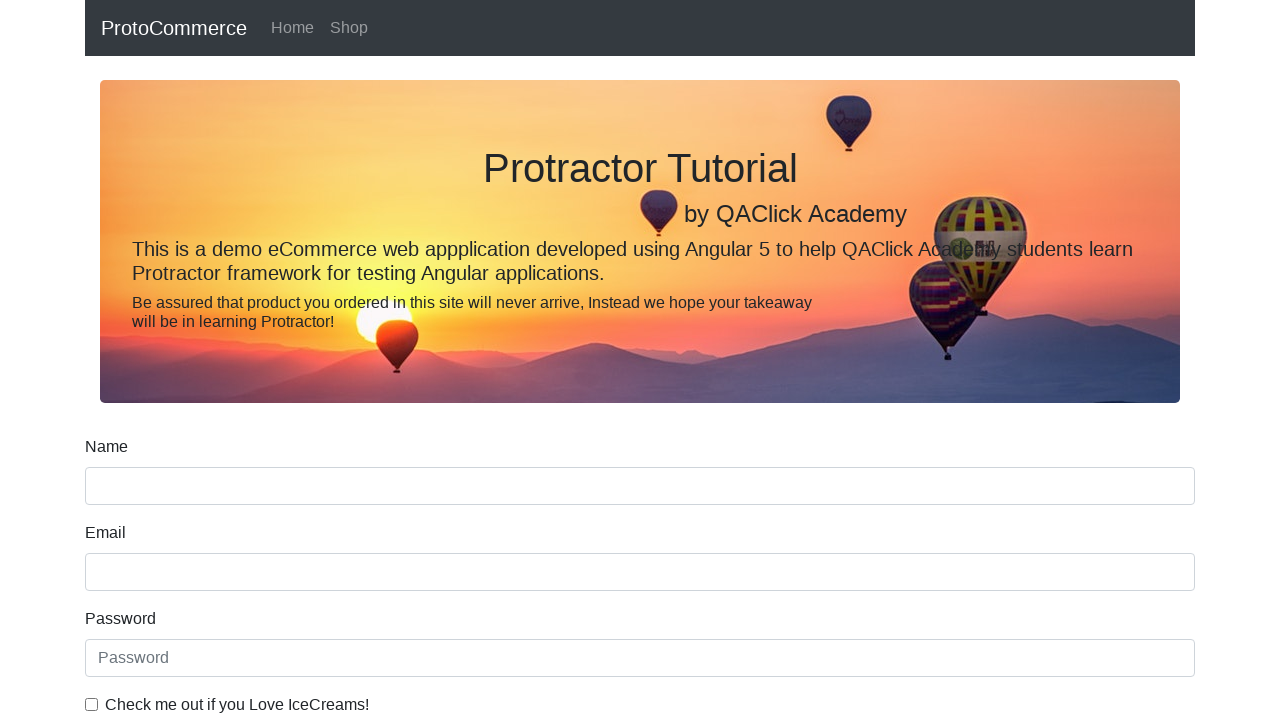

Located name input field
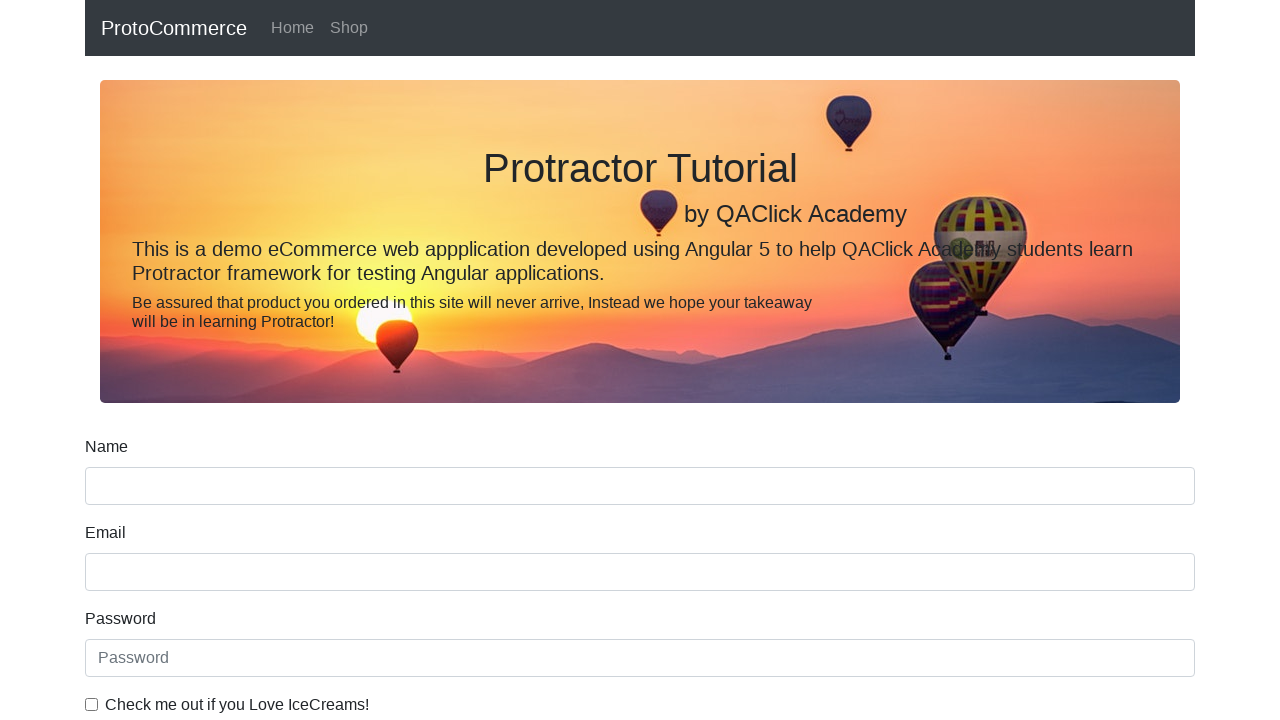

Retrieved label text above name input field
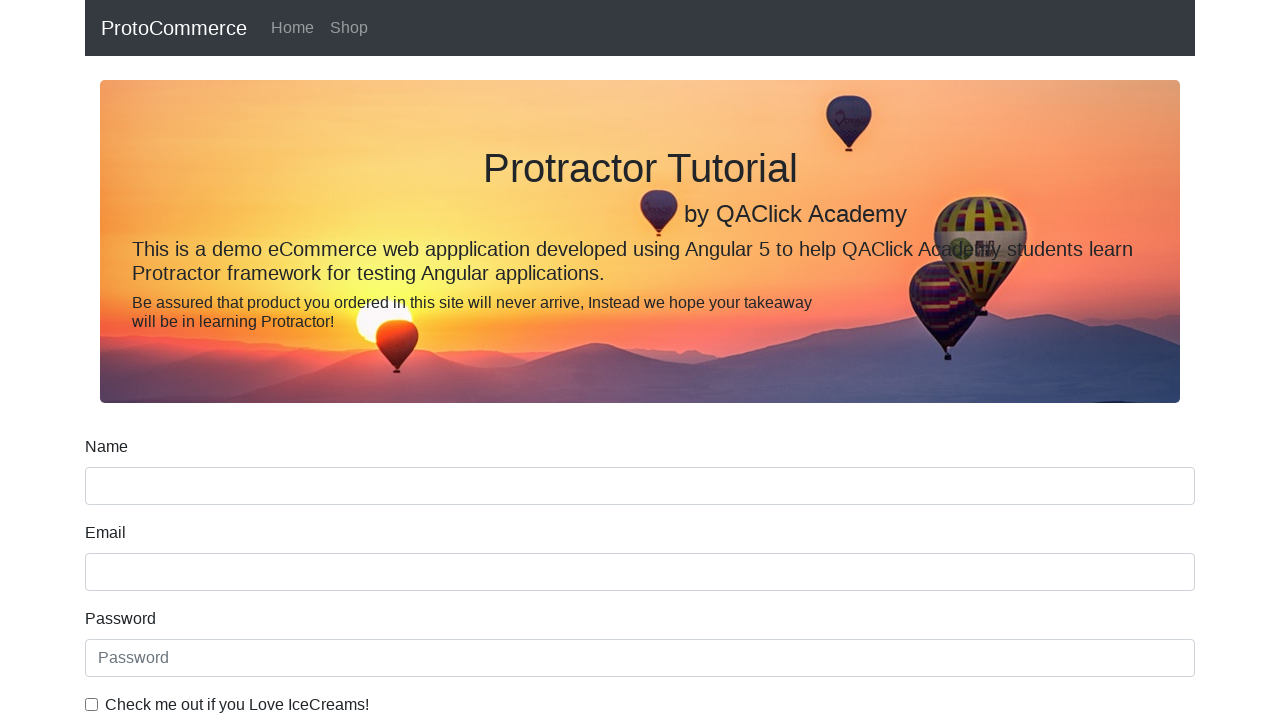

Printed label text: Name
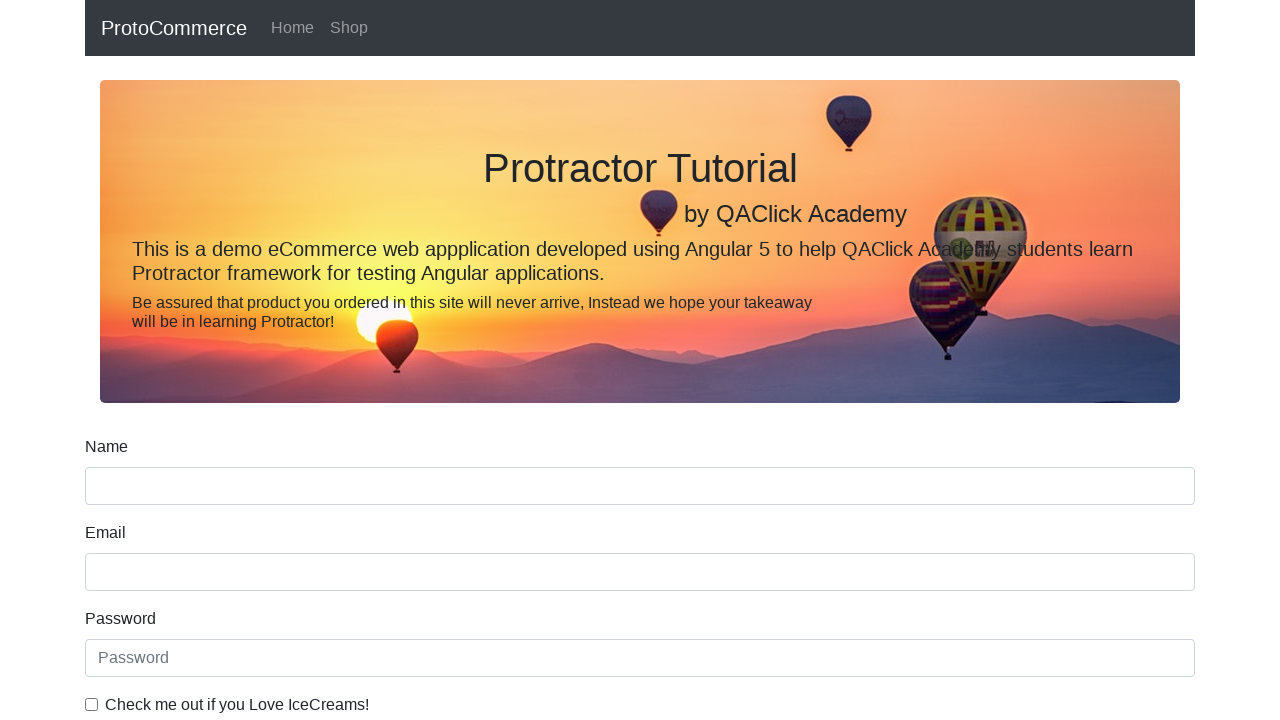

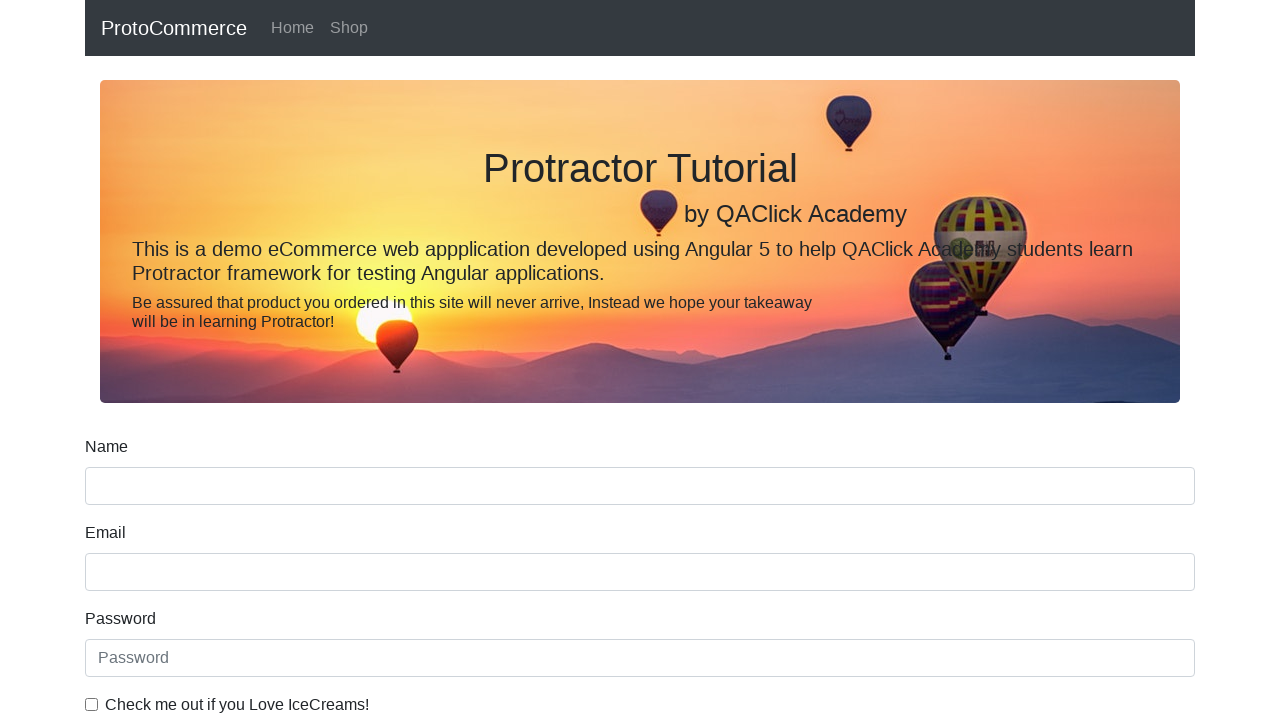